Tests email validation by entering an invalid email format

Starting URL: https://divui.com/

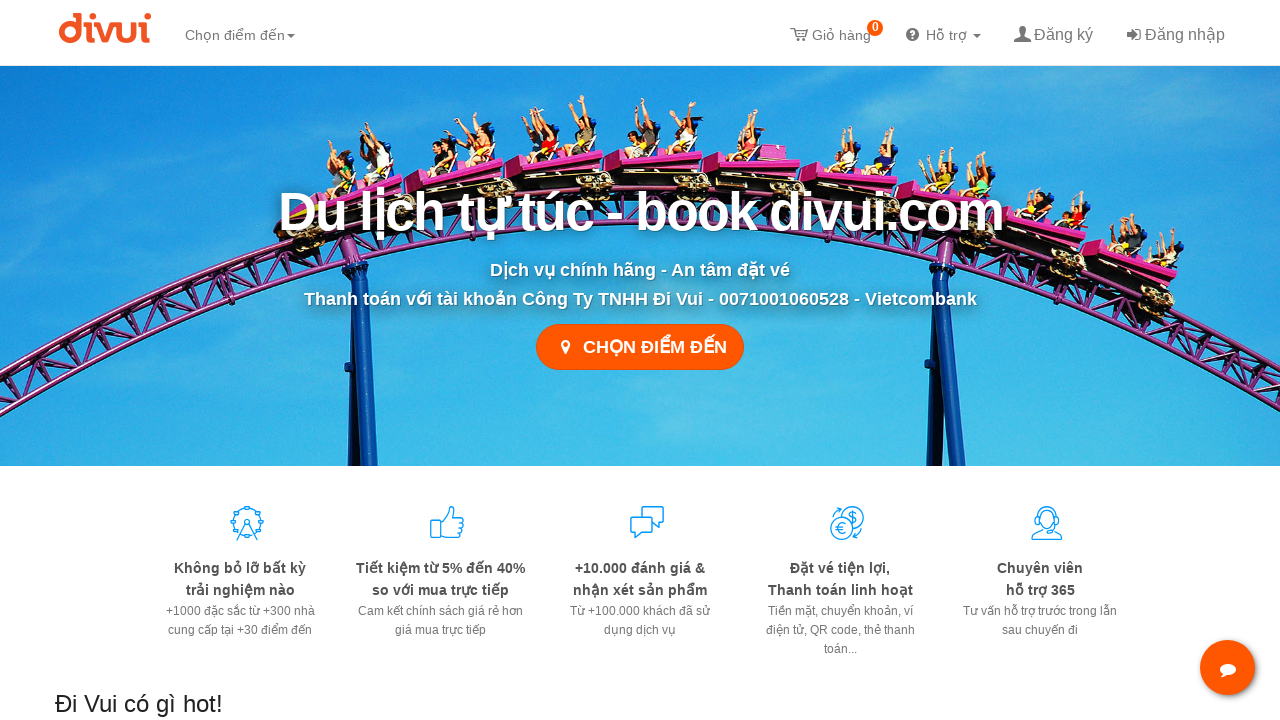

Clicked register link at (1052, 32) on a[href='/register']
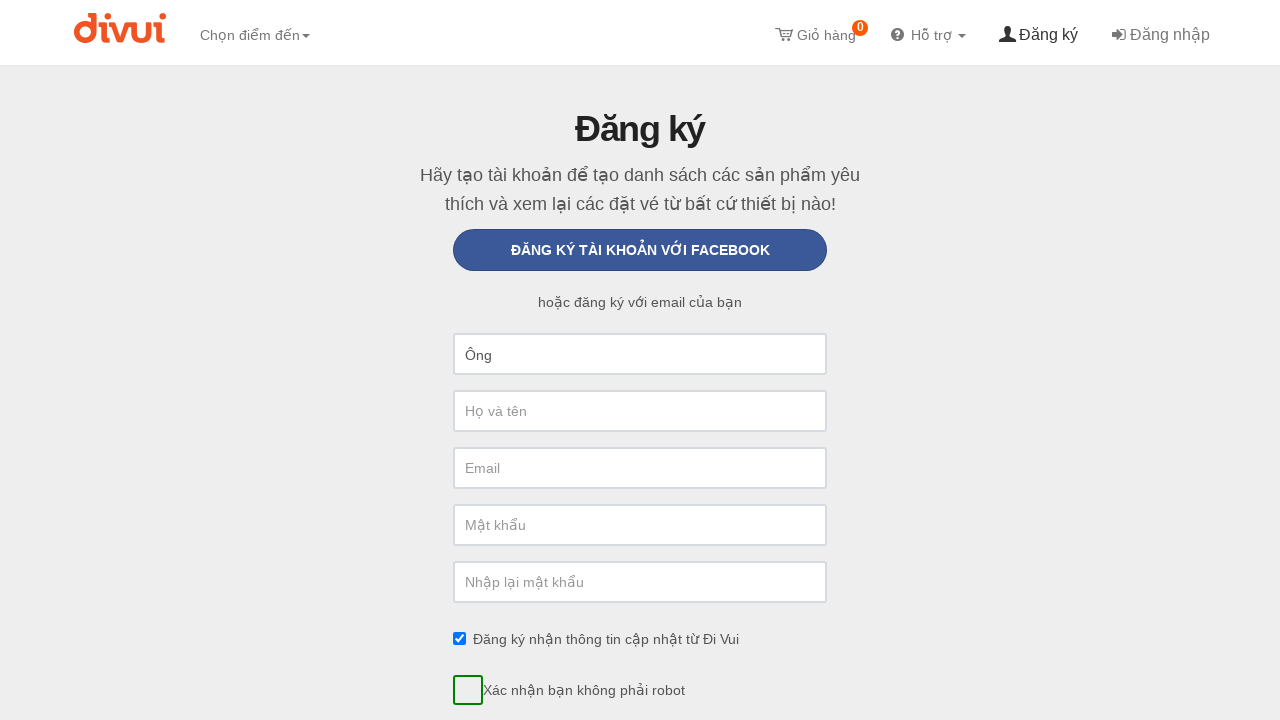

Selected title 'Bà' from dropdown on #FirstName
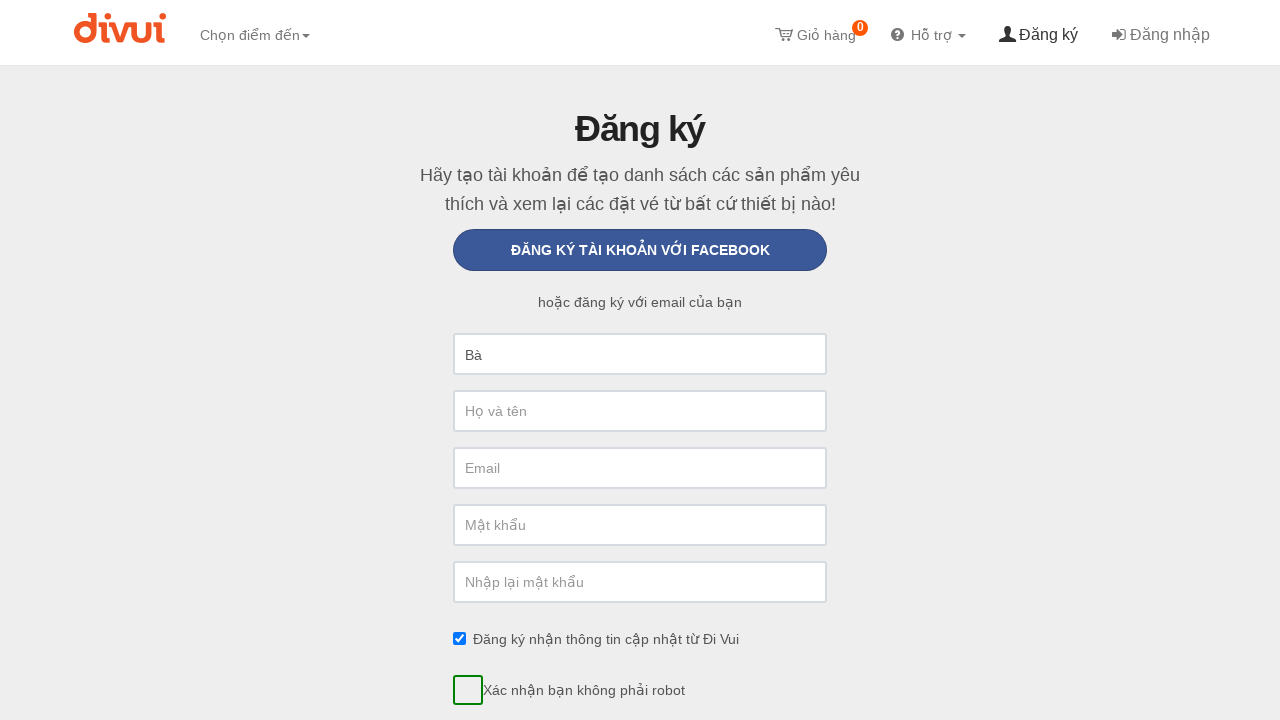

Filled last name field with 'testest' on #LastName
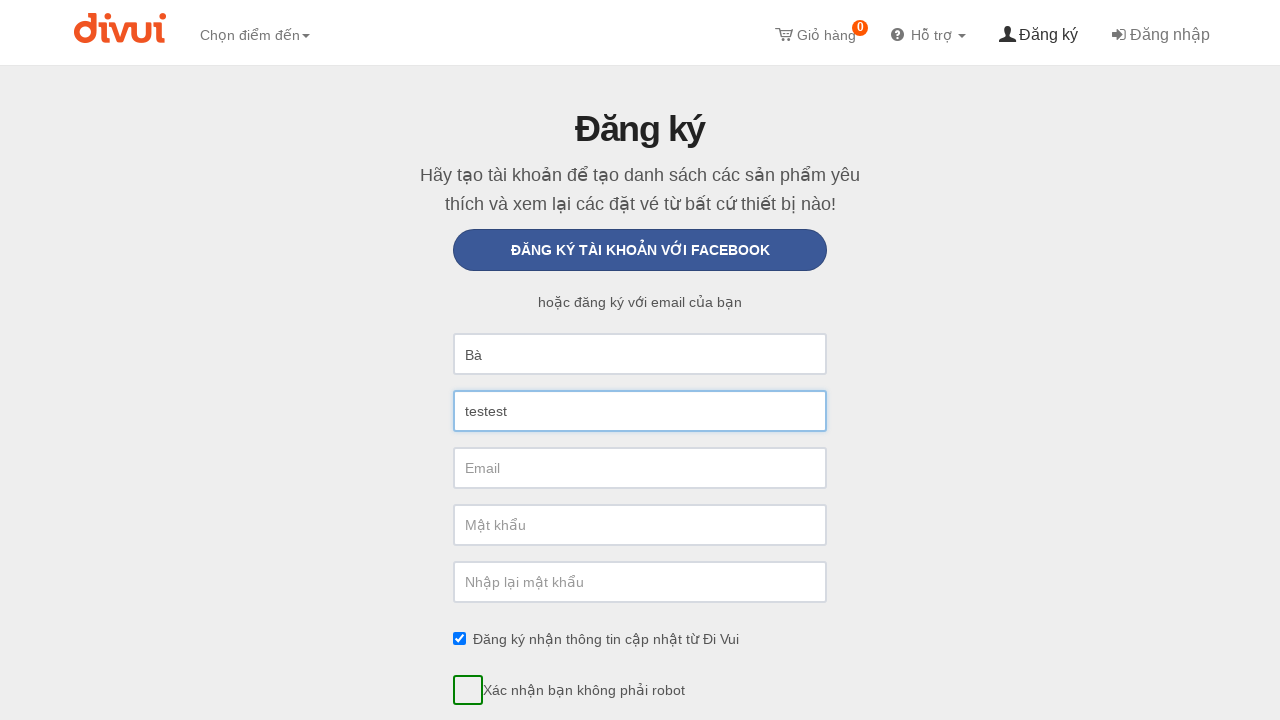

Filled email field with invalid email 'testtest123@' on #Email
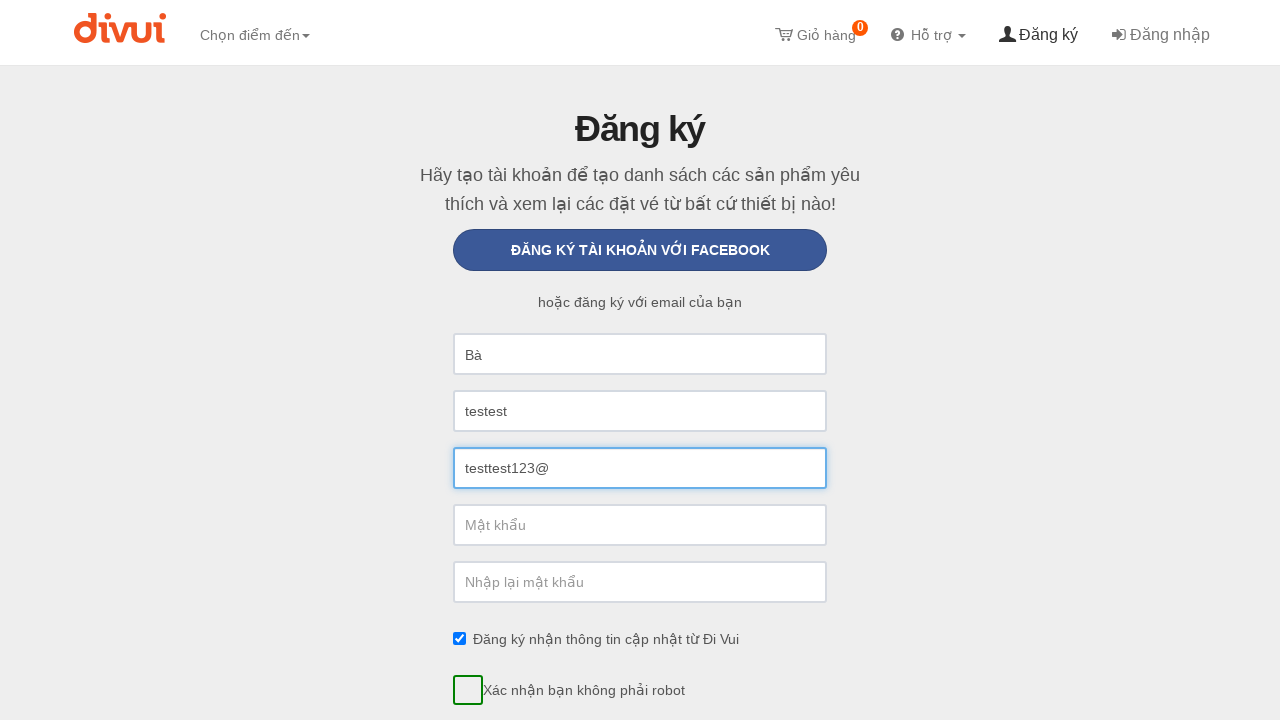

Filled password field with 'testtest@123' on #Password
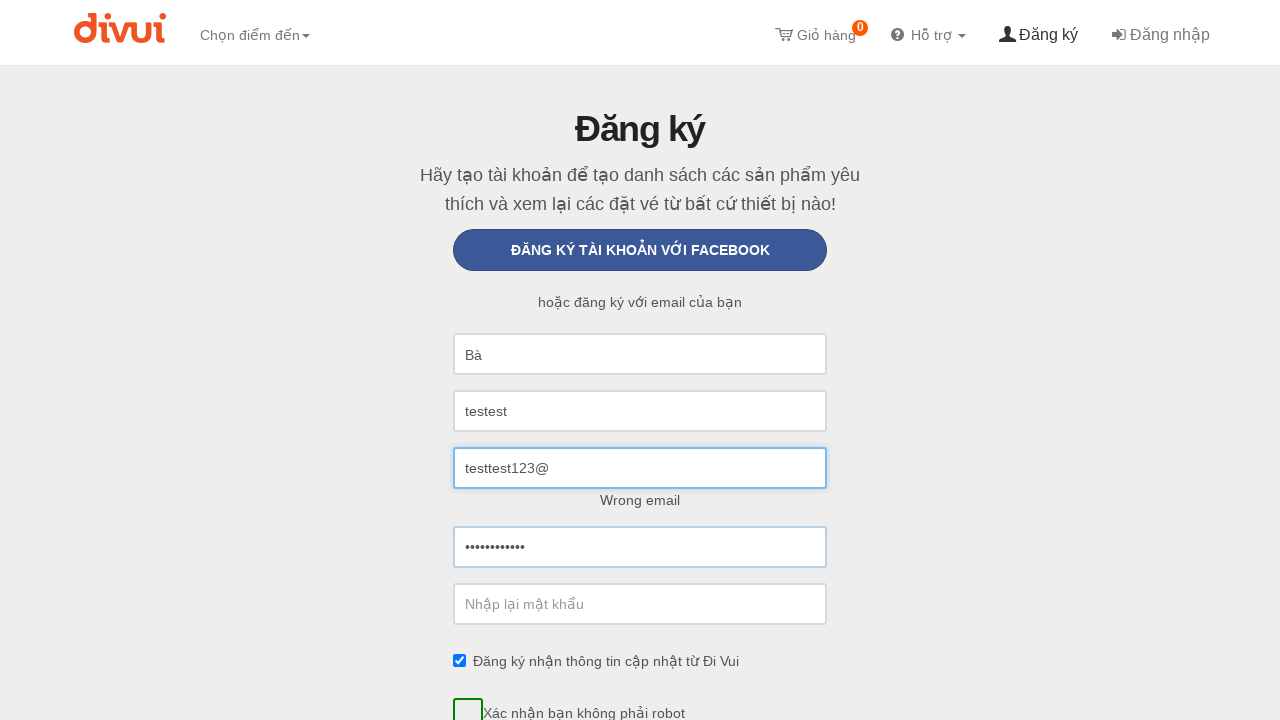

Filled confirm password field with 'testtest@123' on #ConfirmPassword
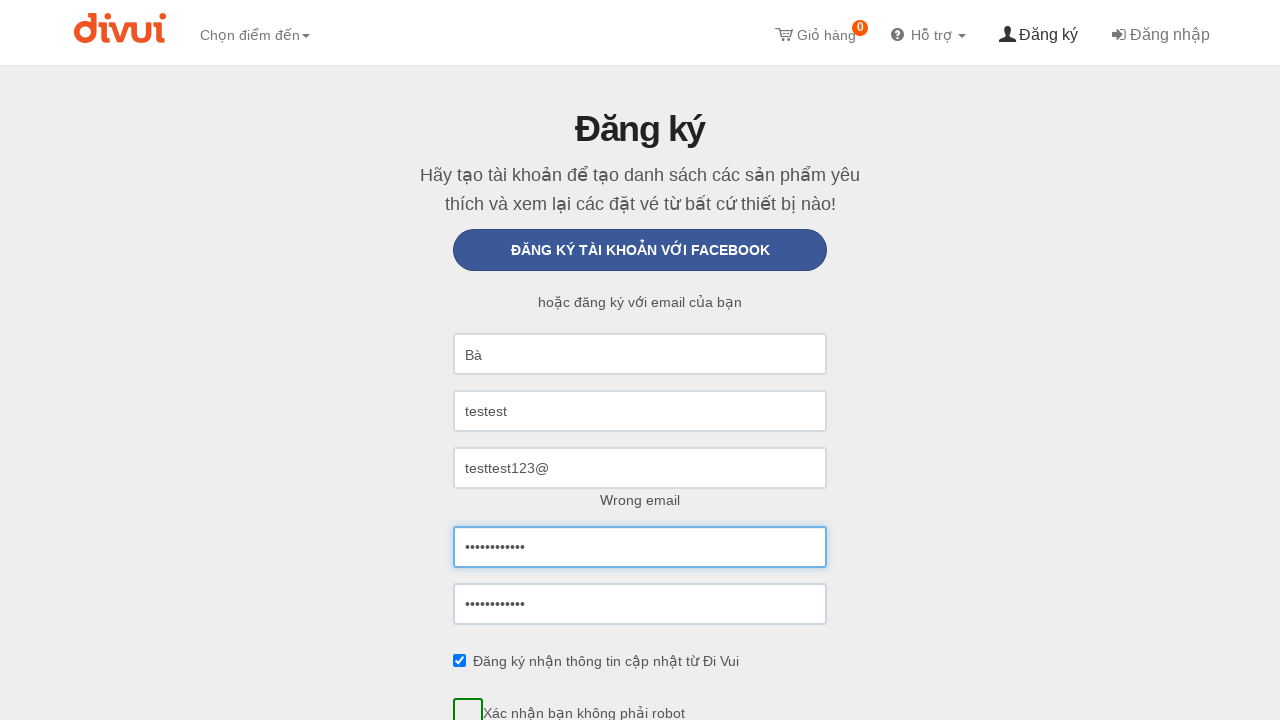

Clicked register button at (640, 361) on xpath=//button[contains(text(), 'Đăng ký')]
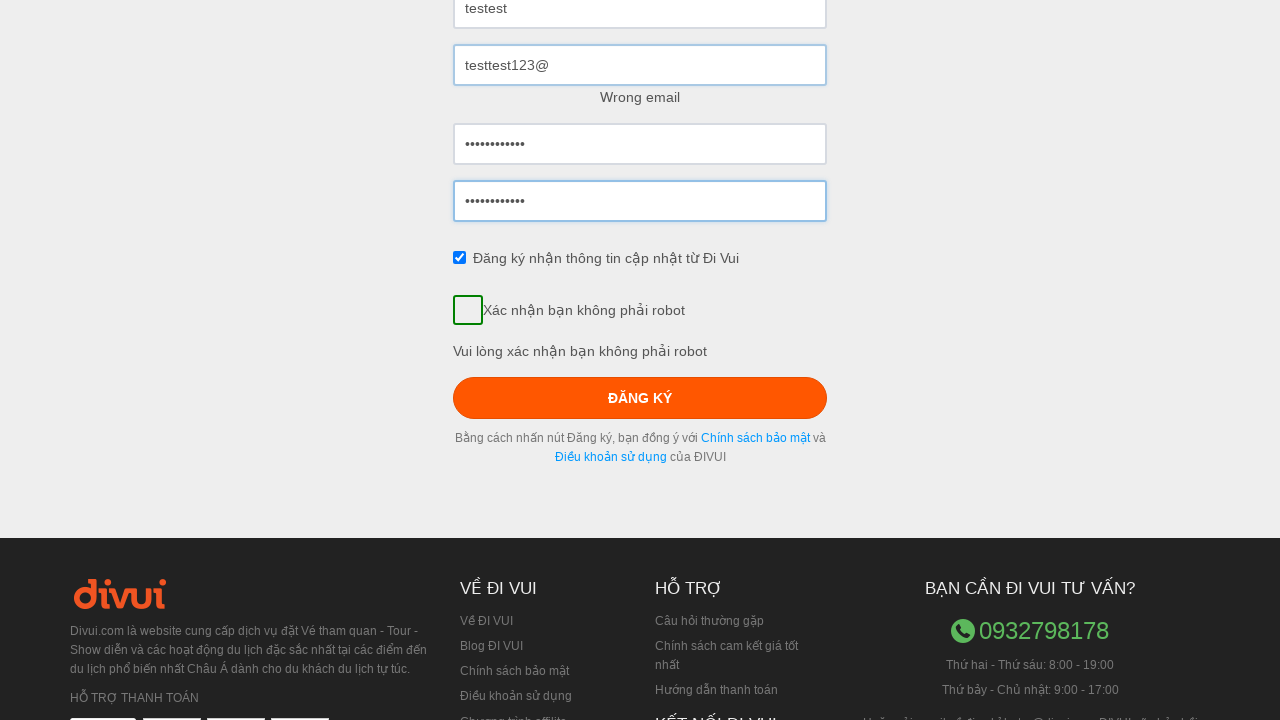

Email validation error appeared as expected
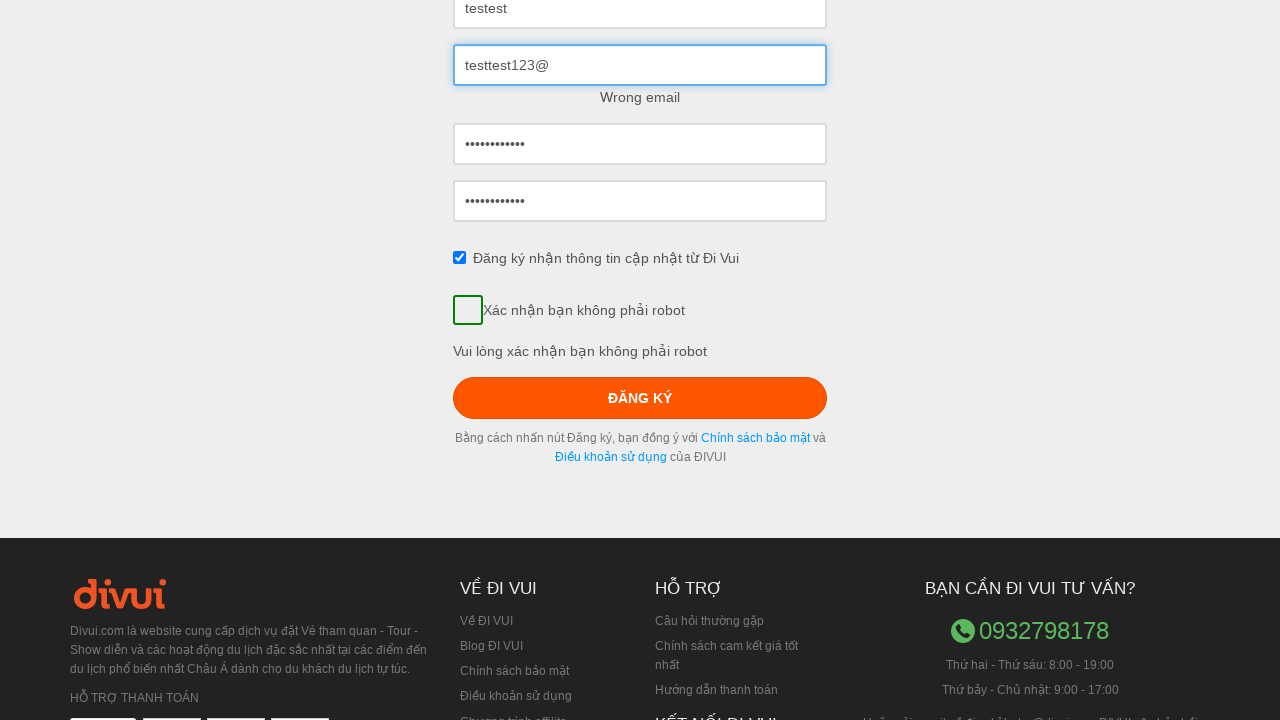

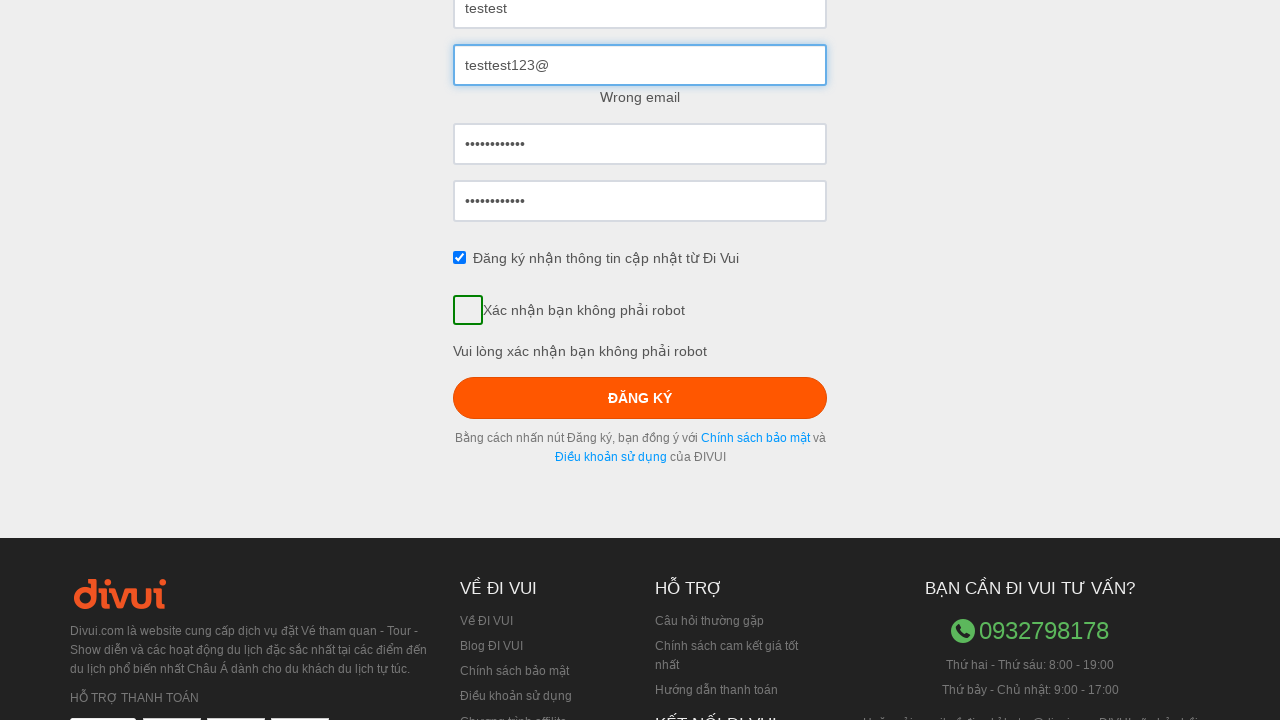